Tests keyboard key press functionality by sending Space and Left arrow keys to an input element and verifying the displayed result text matches the expected key pressed.

Starting URL: http://the-internet.herokuapp.com/key_presses

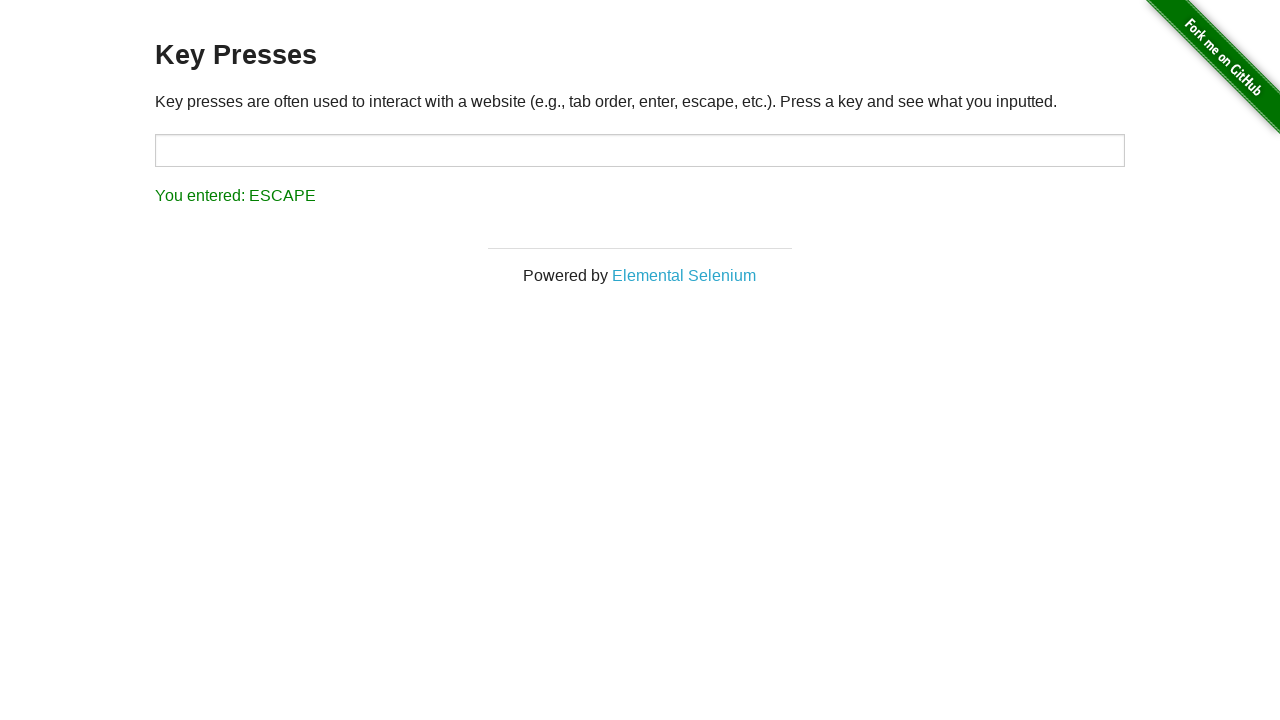

Pressed Space key on target element on #target
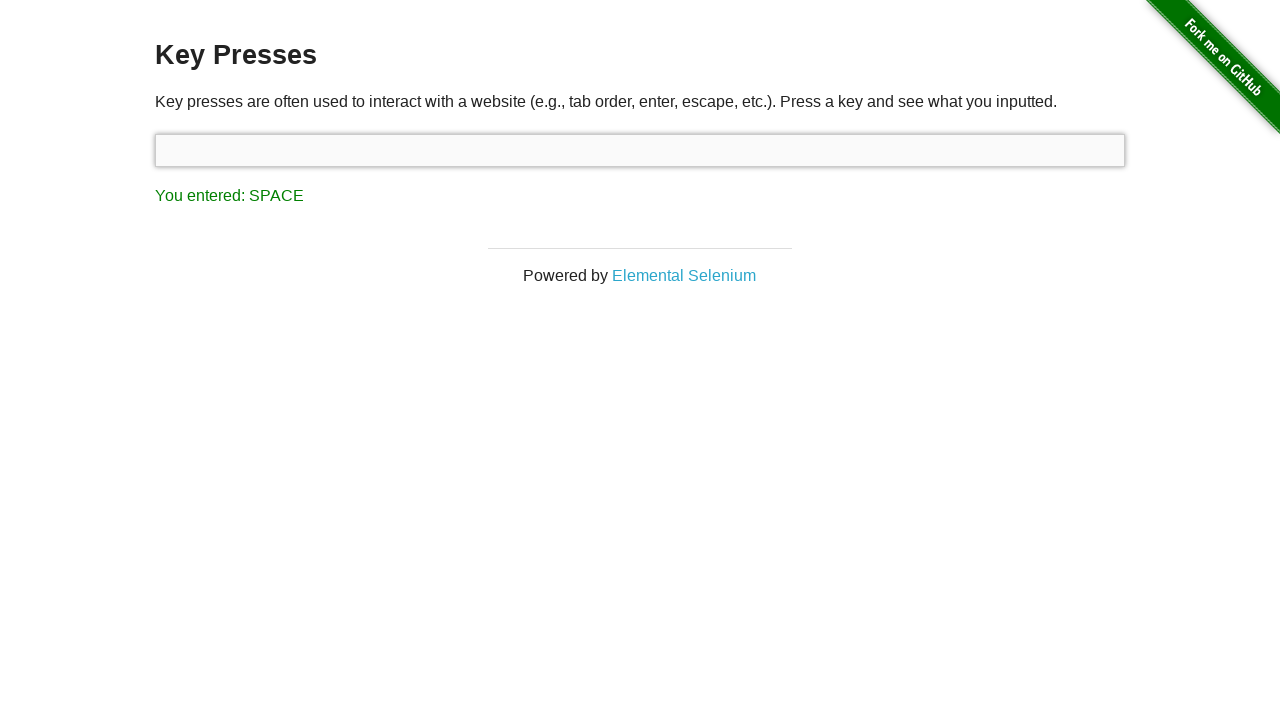

Verified Space key press result displayed correctly
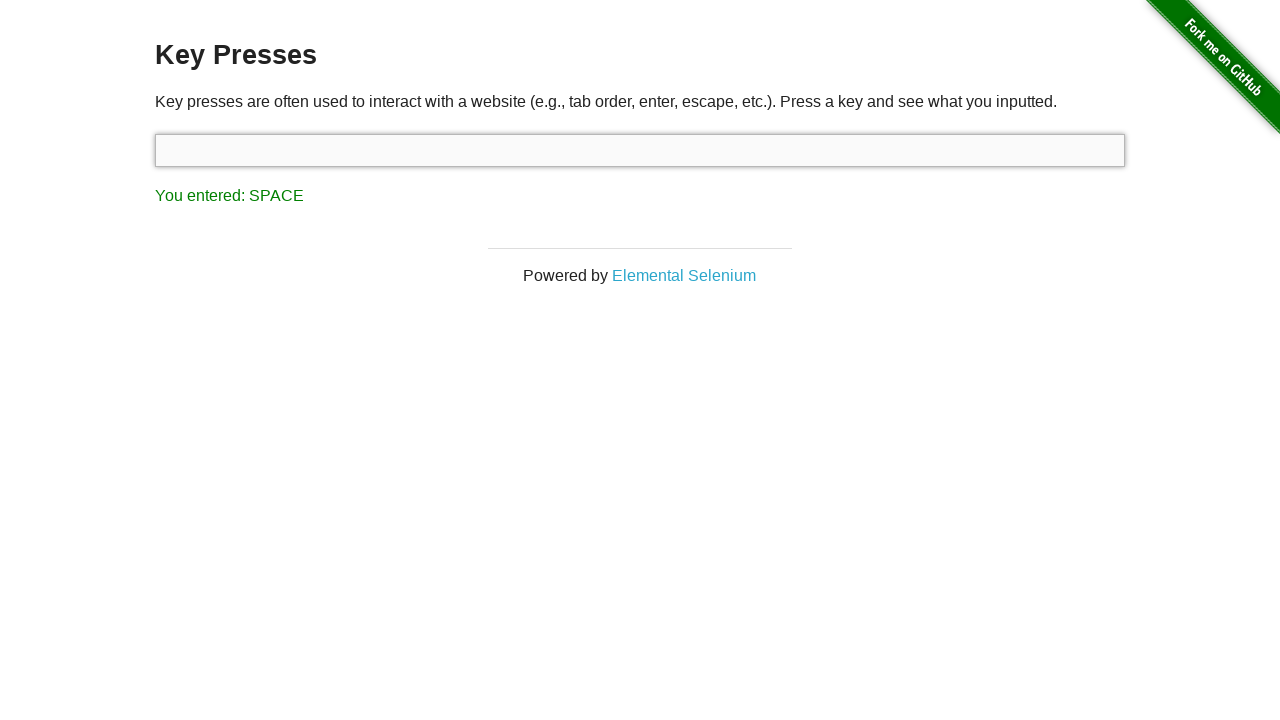

Pressed Left arrow key
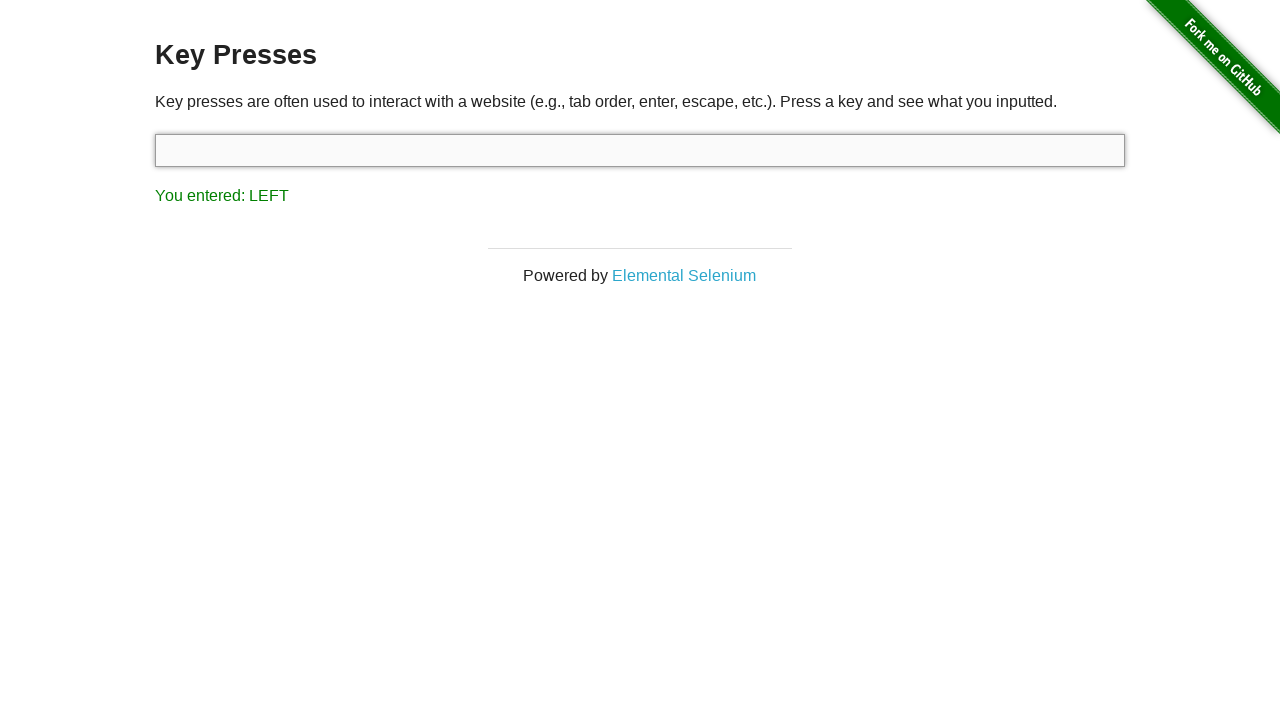

Verified Left arrow key press result displayed correctly
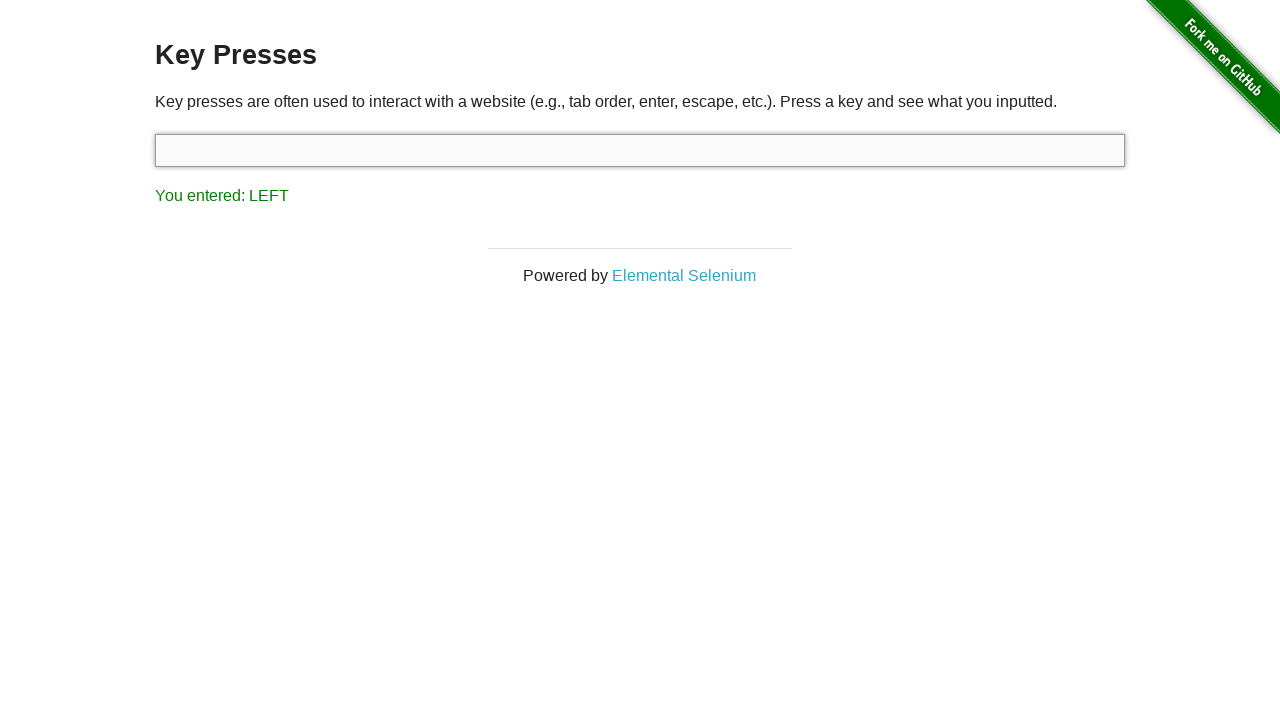

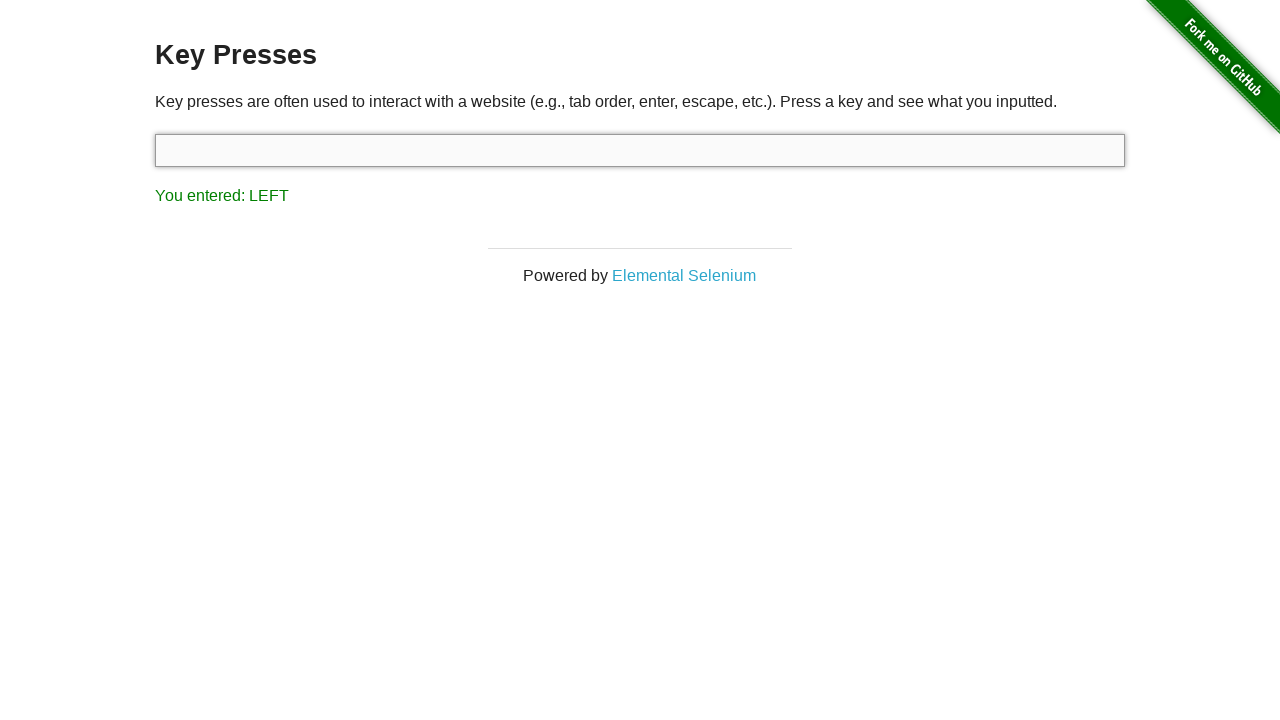